Tests closing a modal entry advertisement popup by clicking the close button in the modal footer

Starting URL: http://the-internet.herokuapp.com/entry_ad

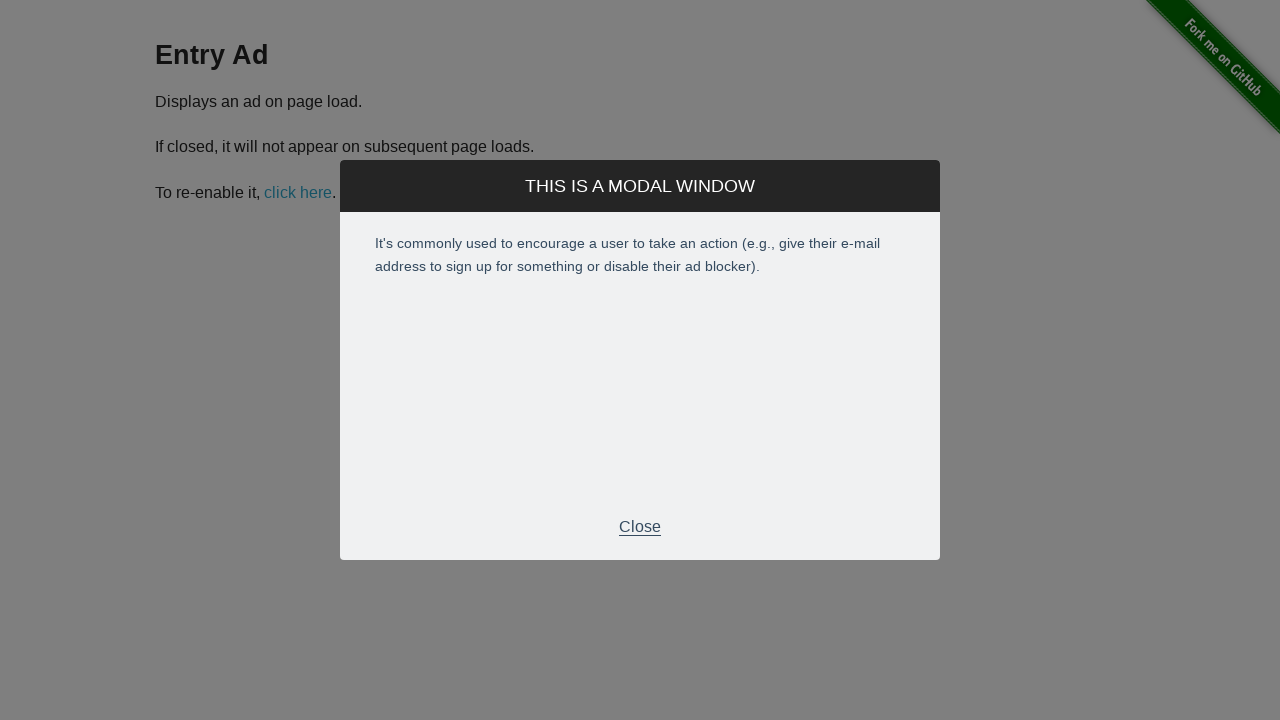

Entry advertisement modal appeared
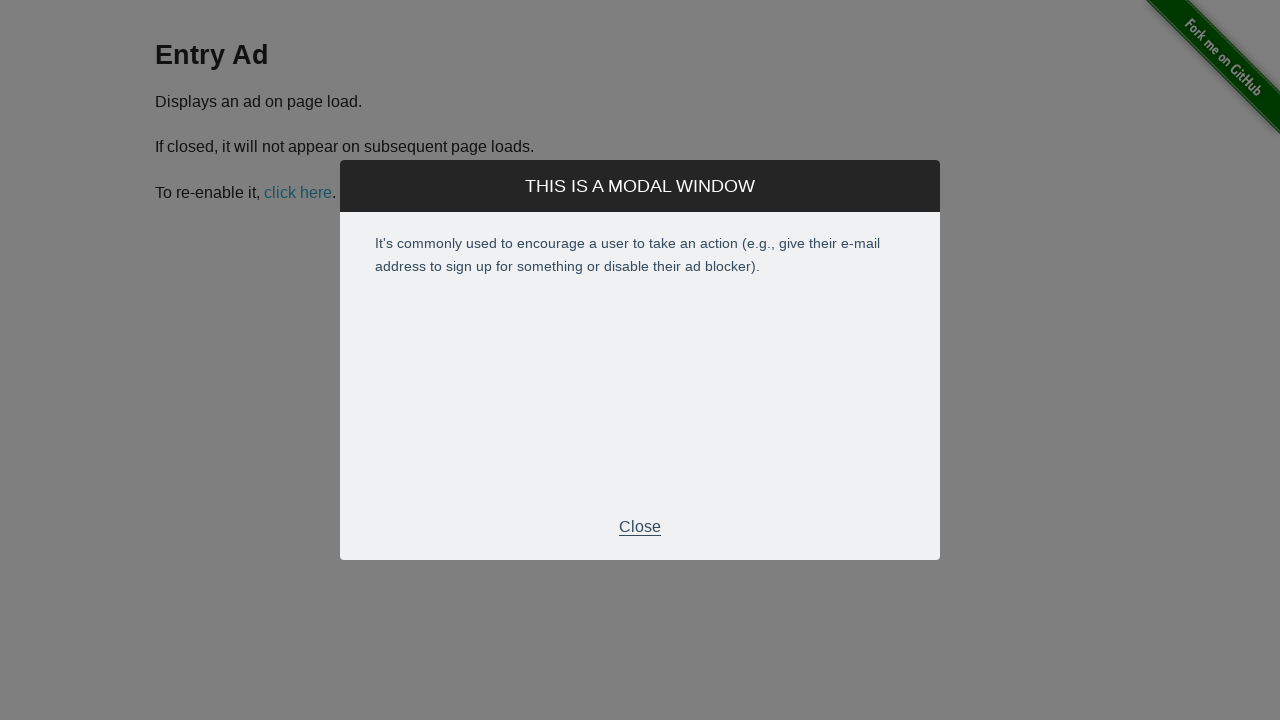

Clicked close button in modal footer to dismiss entry advertisement at (640, 527) on div.modal-footer > p
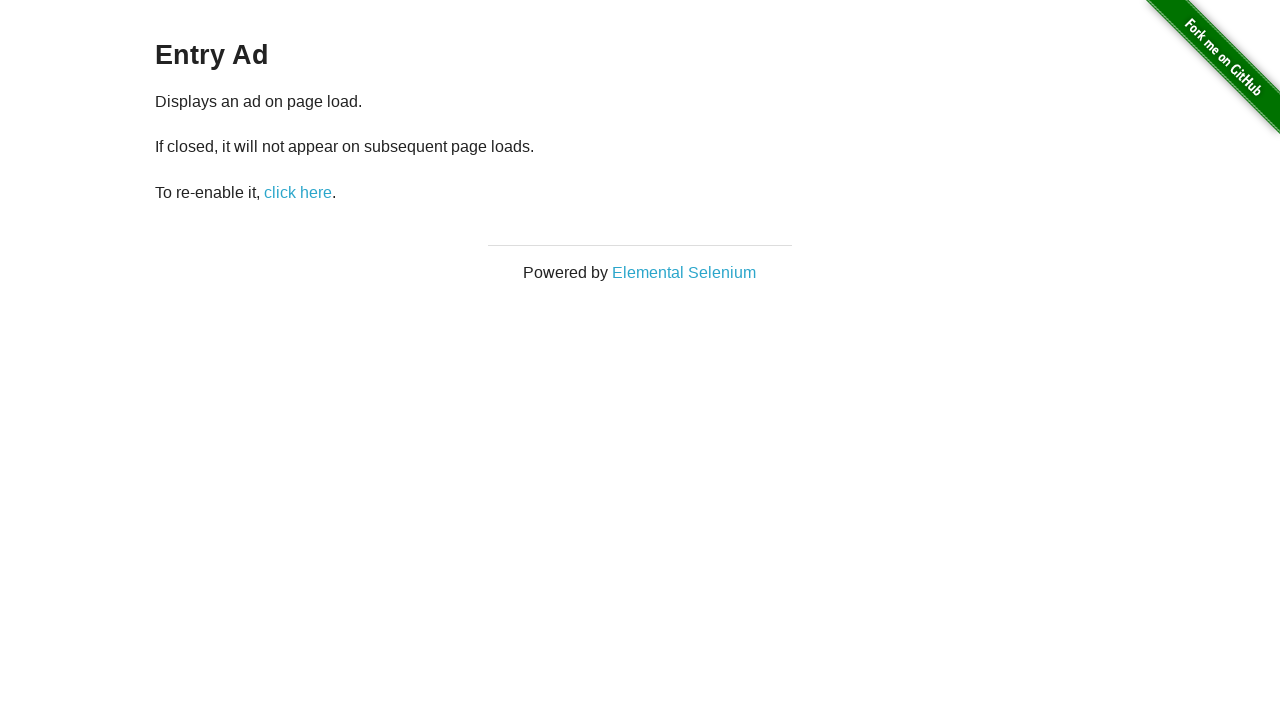

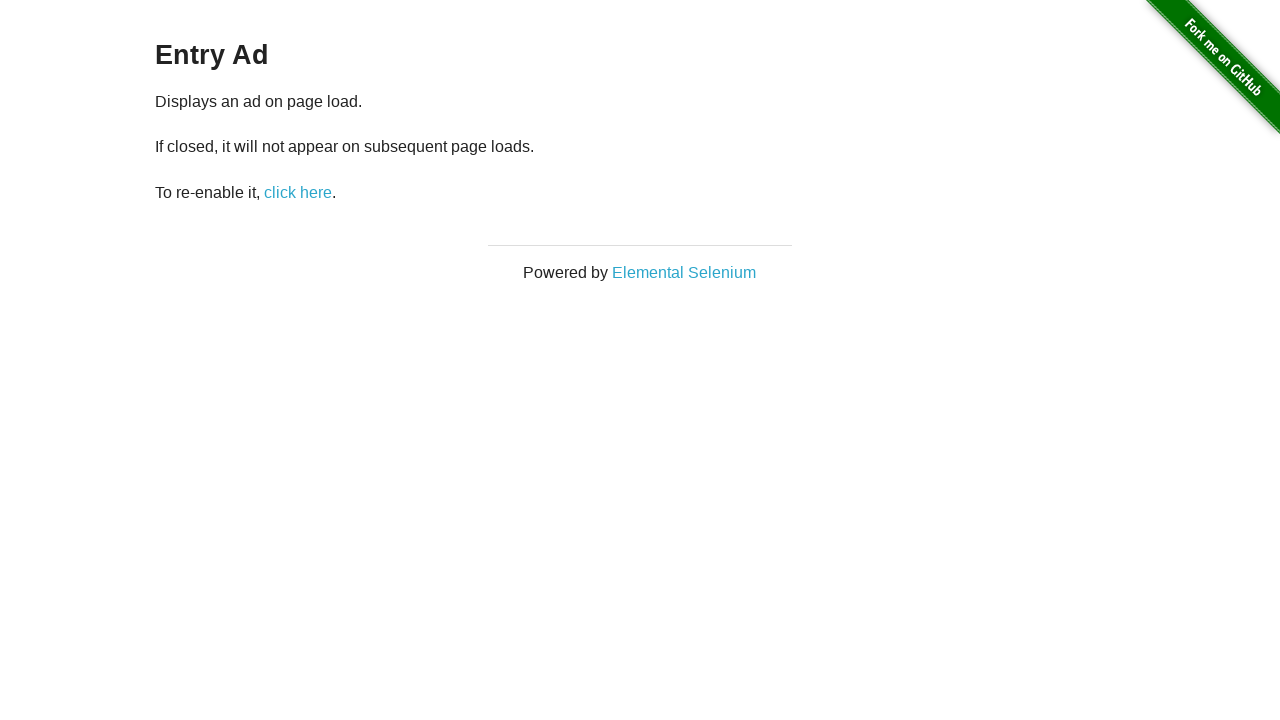